Fills the mobile number field with a valid 10-digit number and validates the input

Starting URL: https://demoqa.com/automation-practice-form

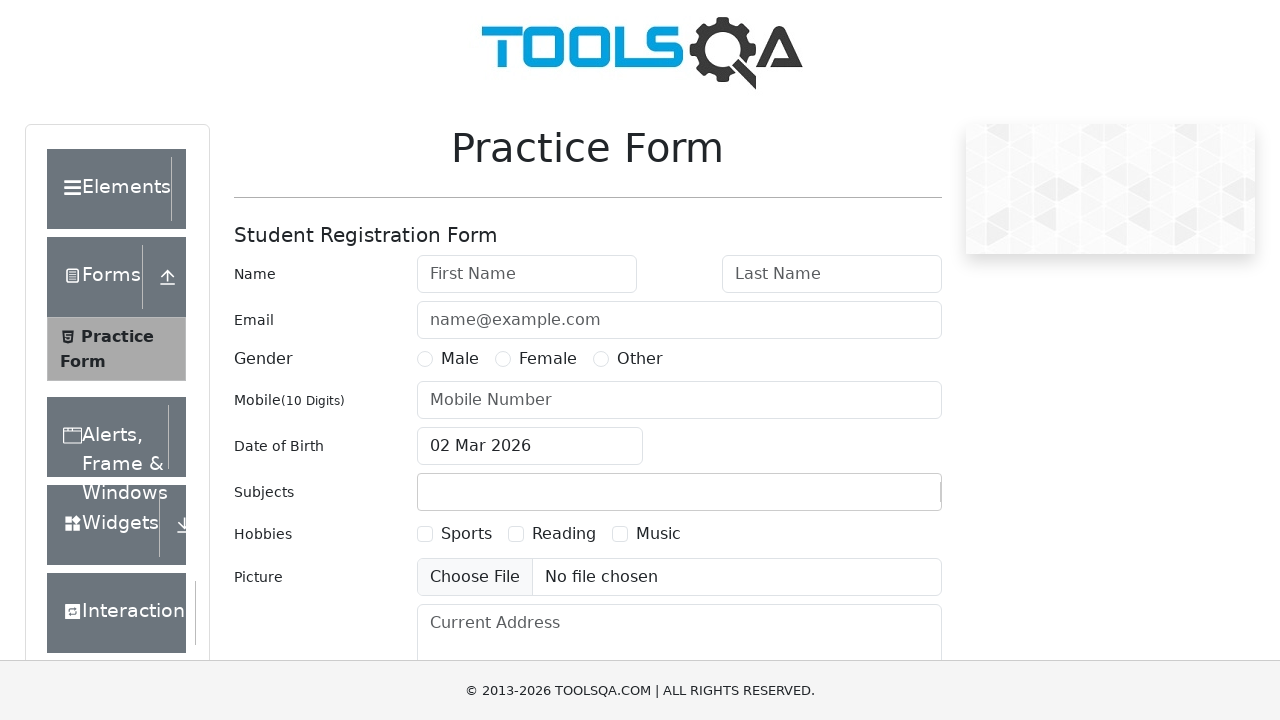

Waited for Practice Form to be visible
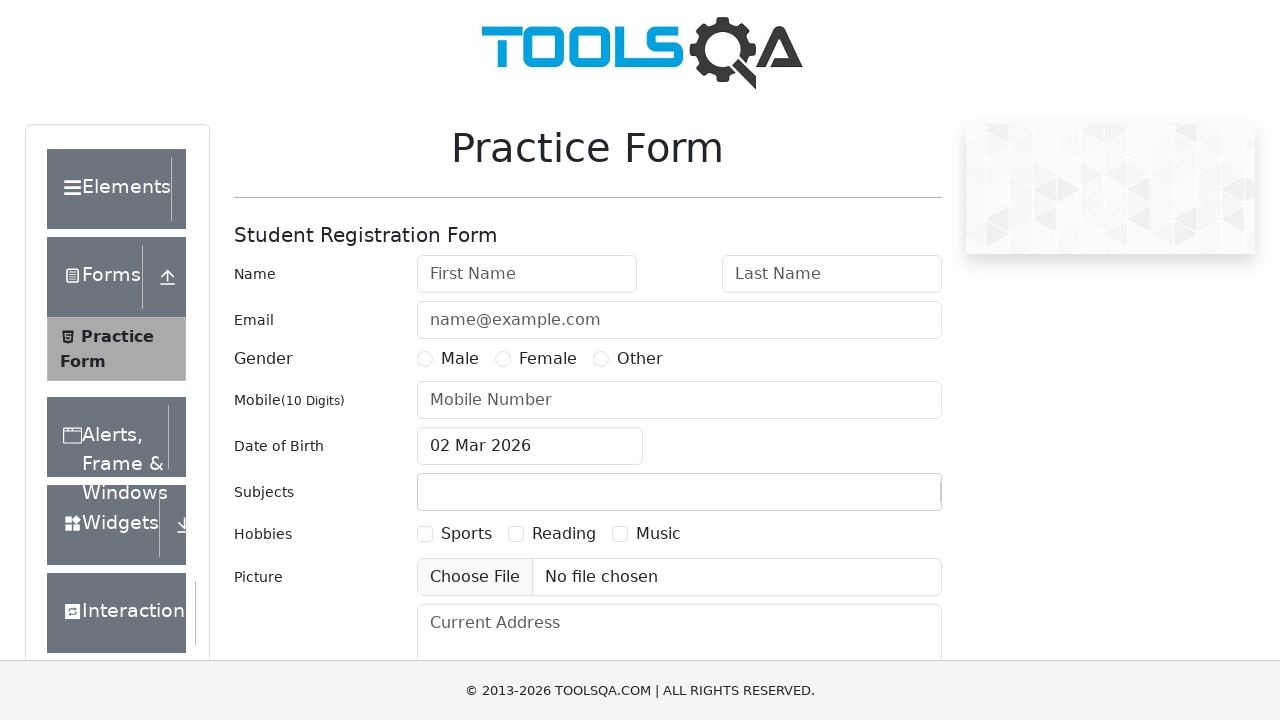

Filled mobile number field with '0756345275' on internal:attr=[placeholder="Mobile Number"i]
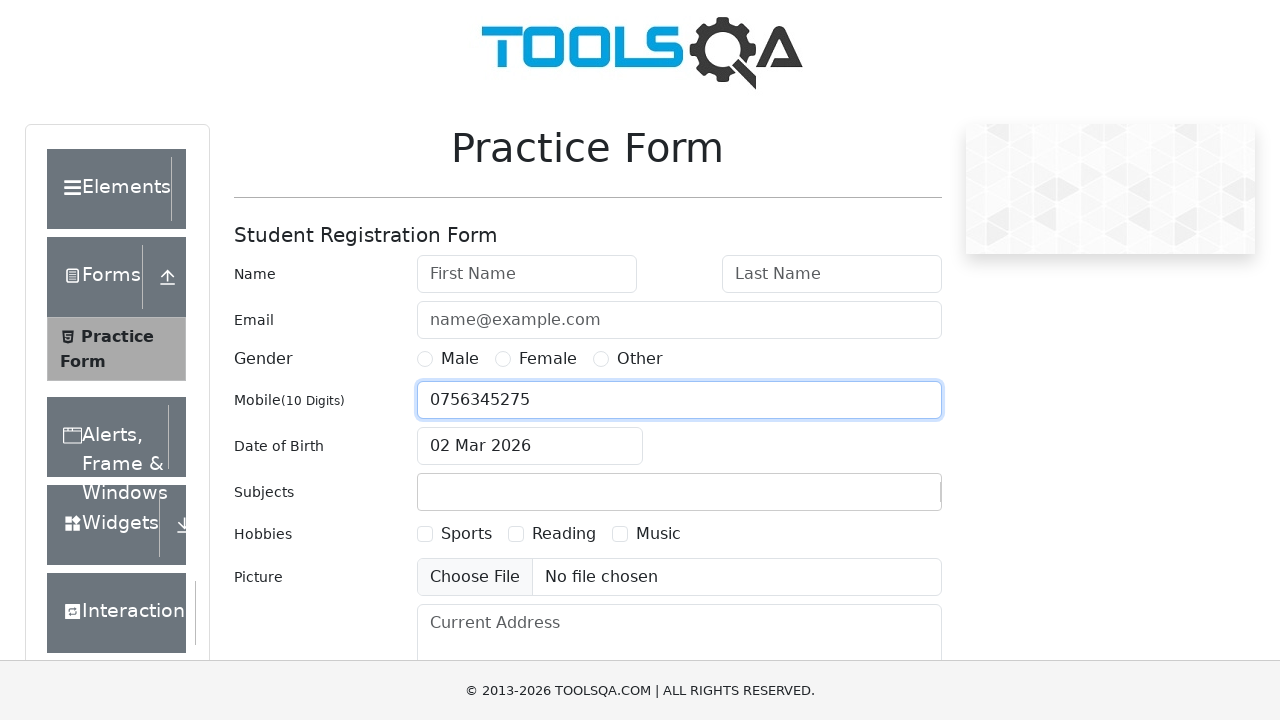

Verified mobile number input field is visible
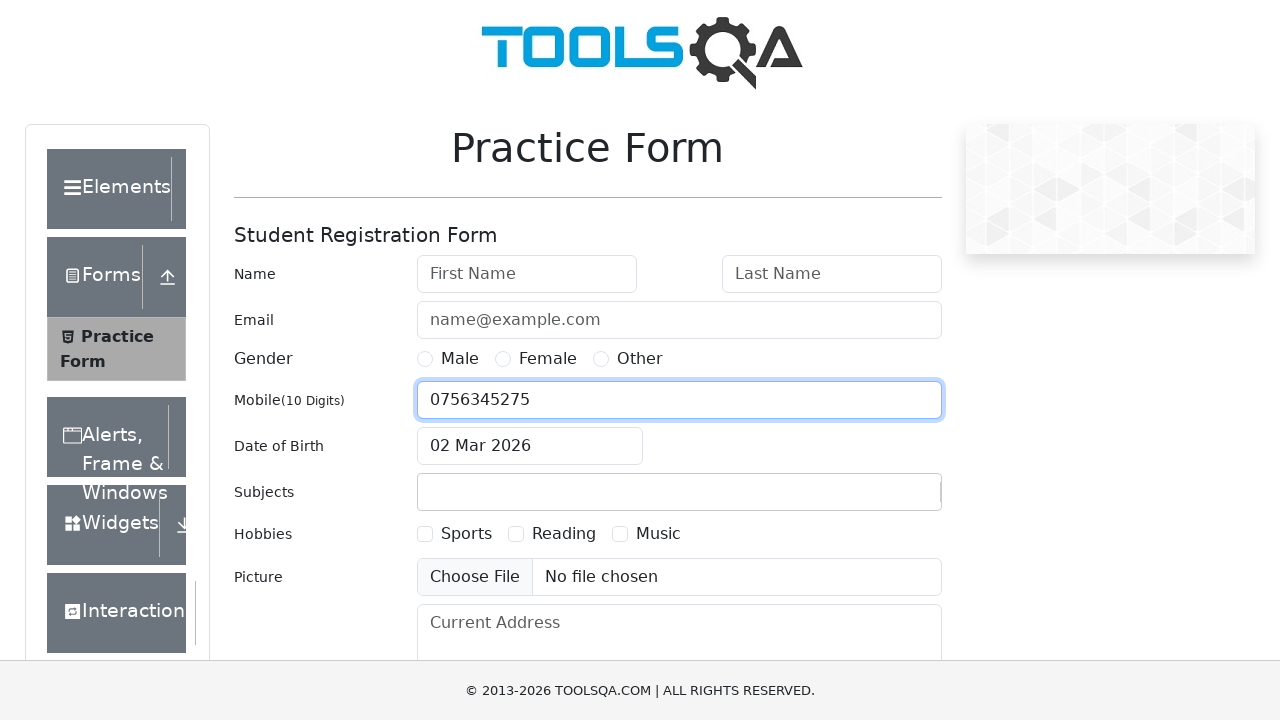

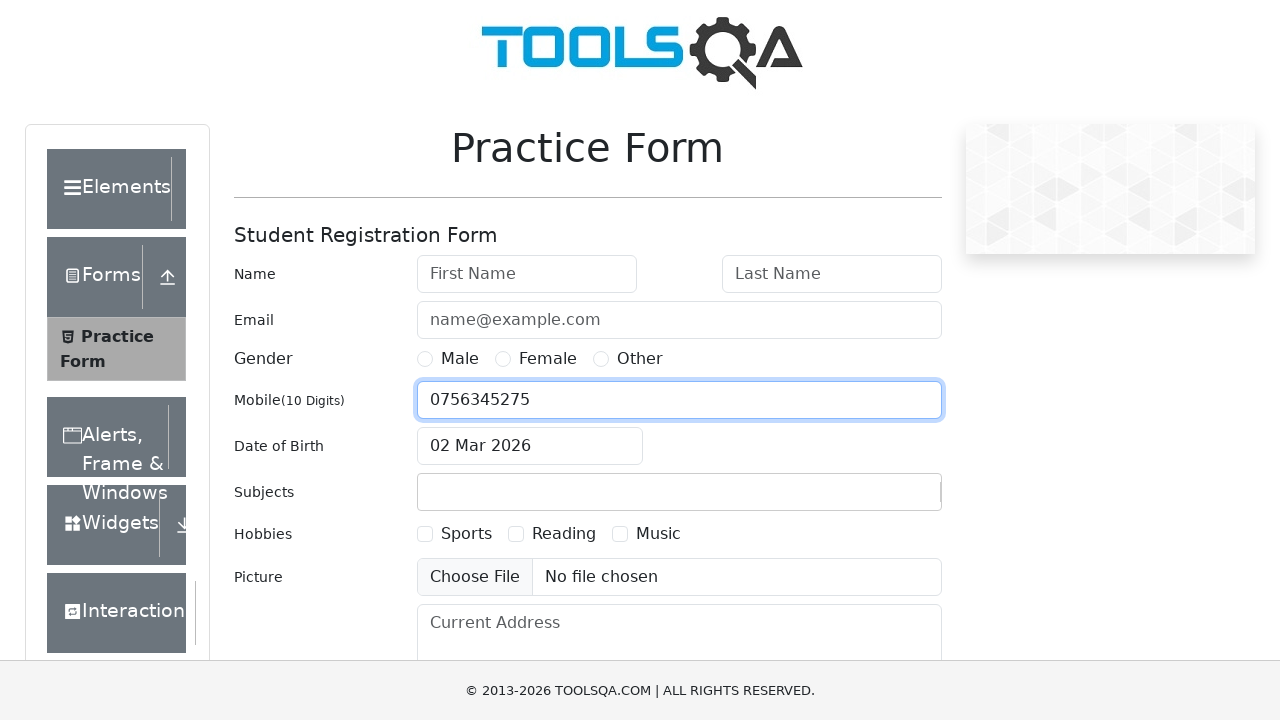